Tests JavaScript alert handling by clicking a button that triggers an alert and accepting it

Starting URL: https://the-internet.herokuapp.com/javascript_alerts

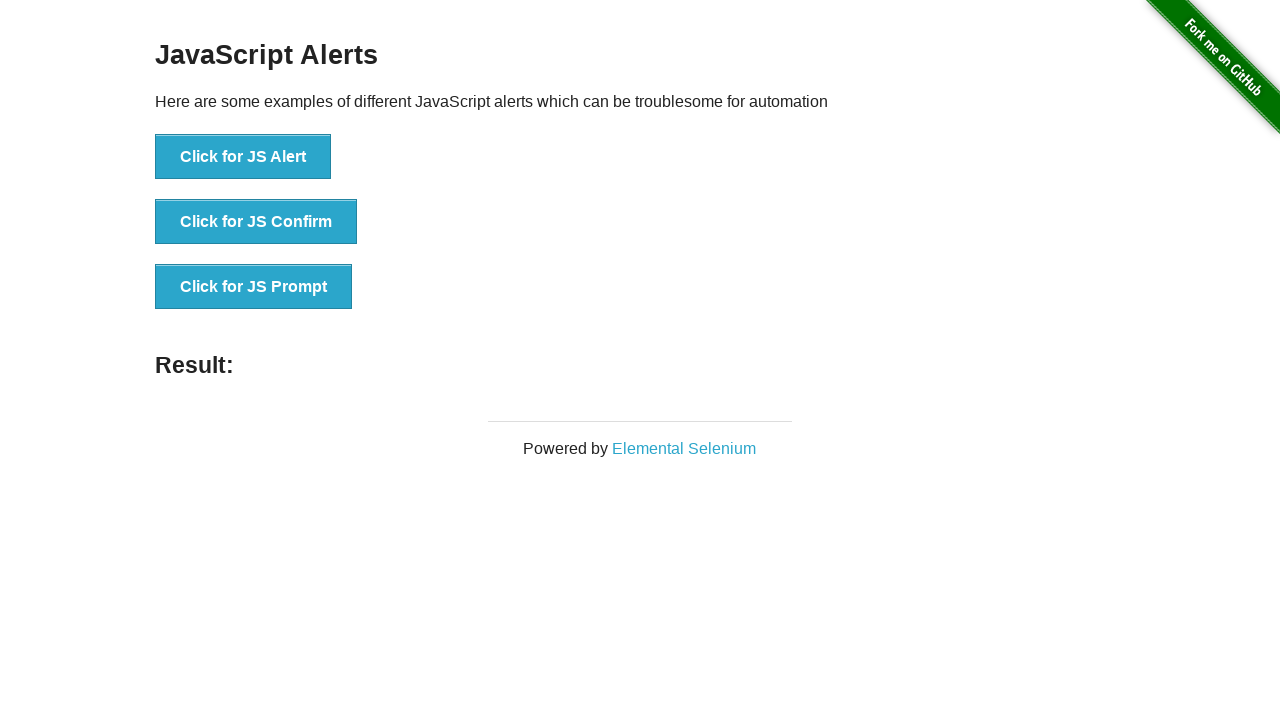

Clicked button to trigger JavaScript alert at (243, 157) on xpath=//button[normalize-space()='Click for JS Alert']
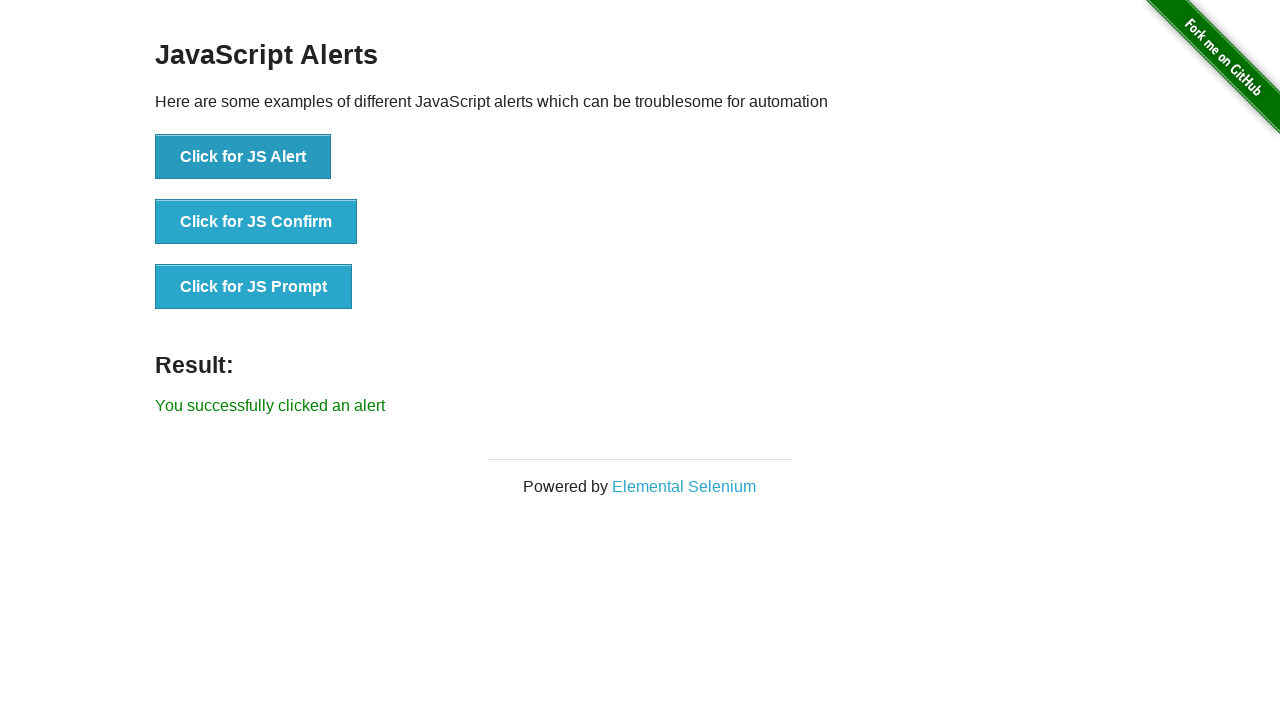

Set up dialog handler to accept alerts
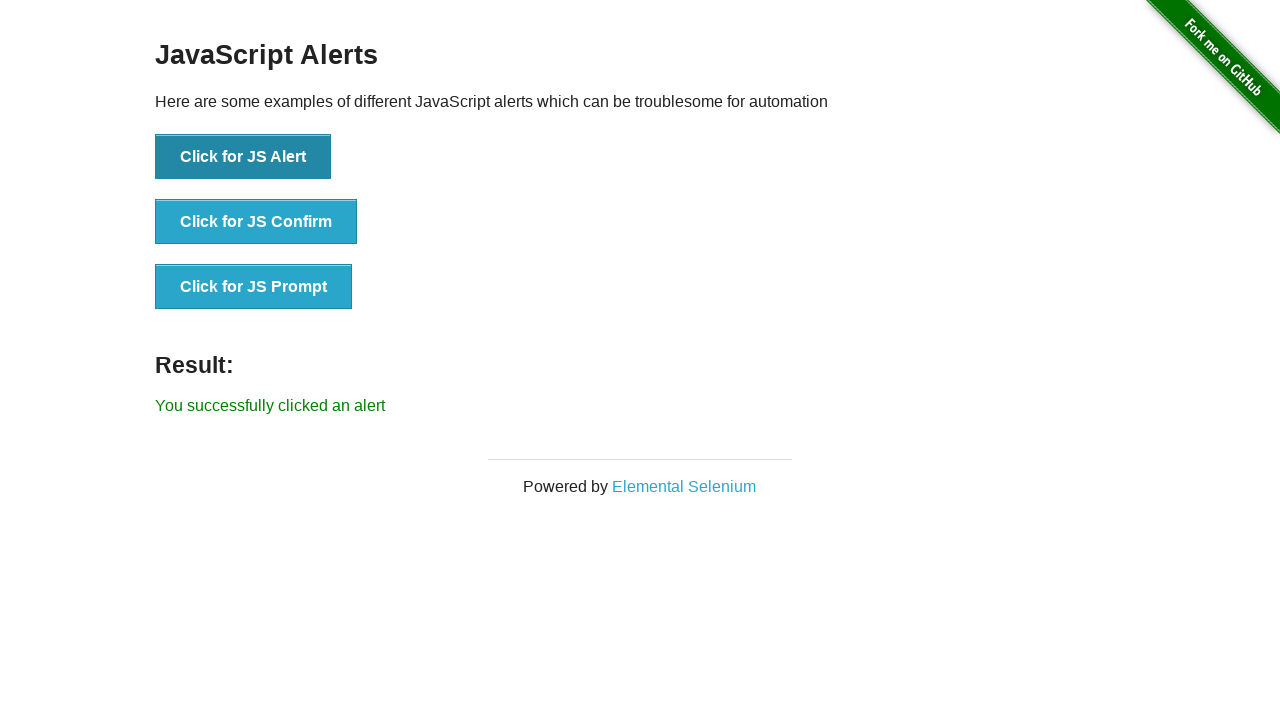

Result text appeared after accepting alert
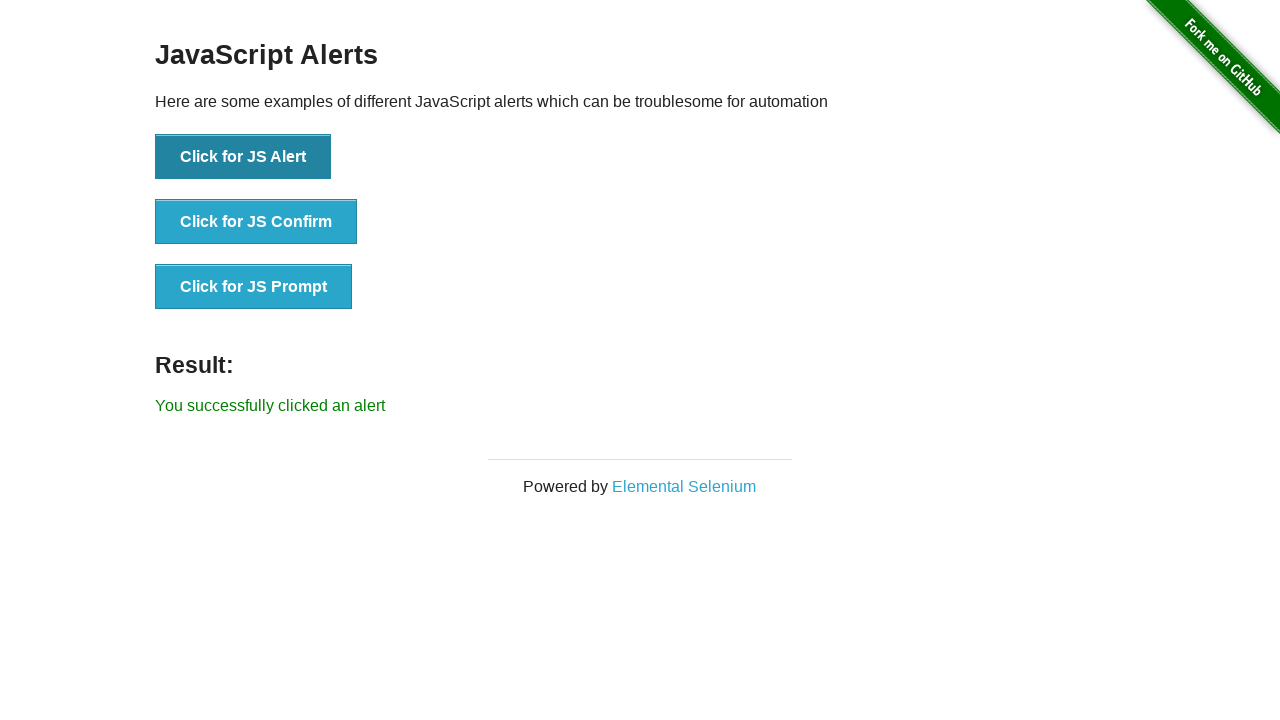

Retrieved result text: 'You successfully clicked an alert'
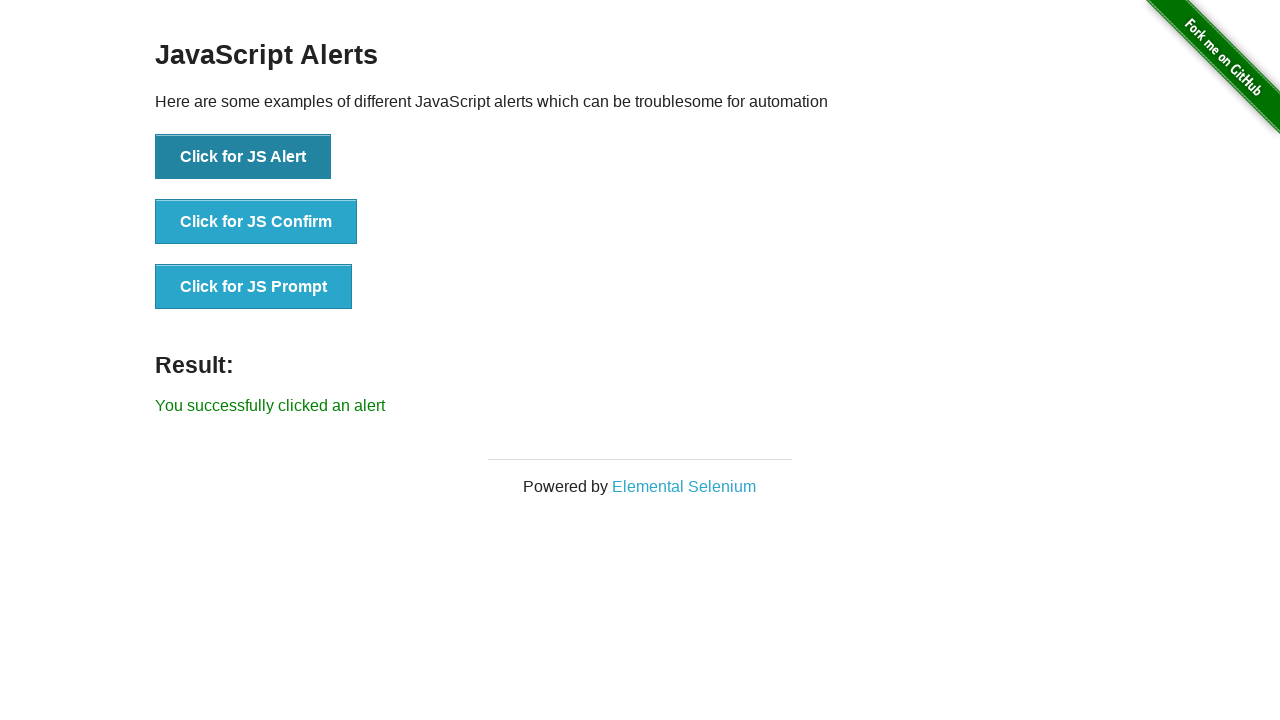

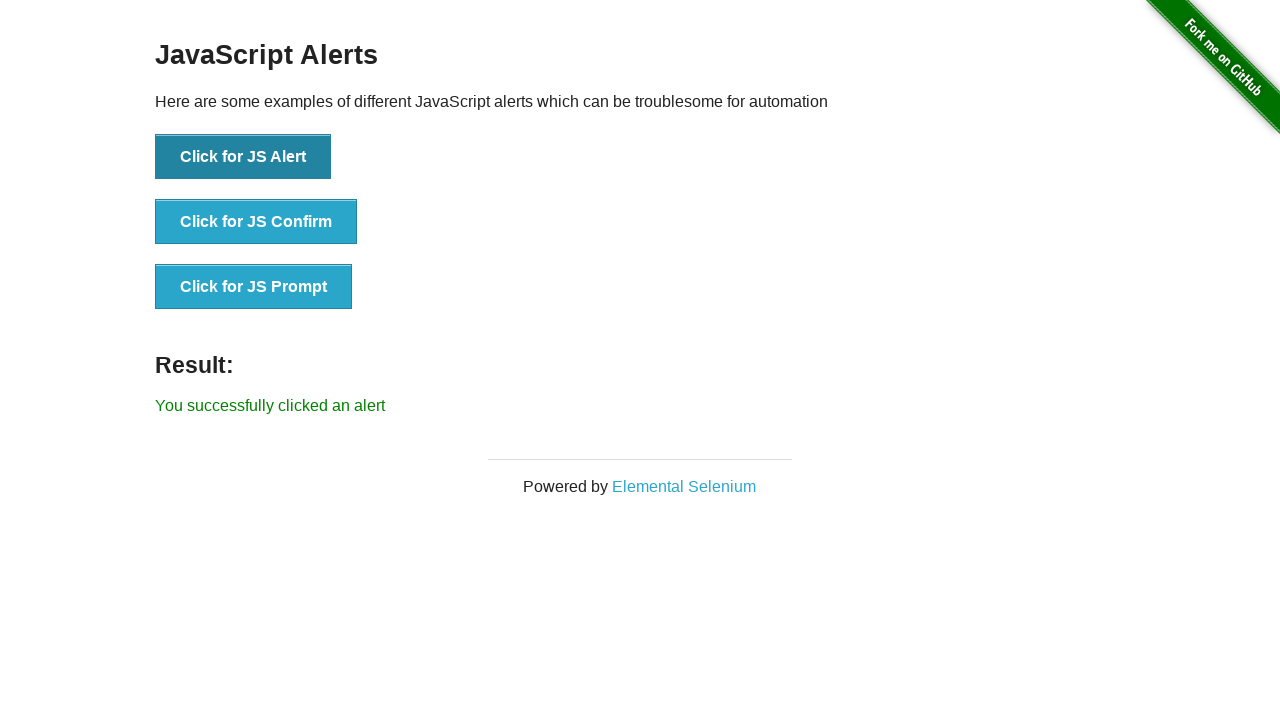